Navigates to RedBus website to simulate account creation flow

Starting URL: https://www.redbus.in/

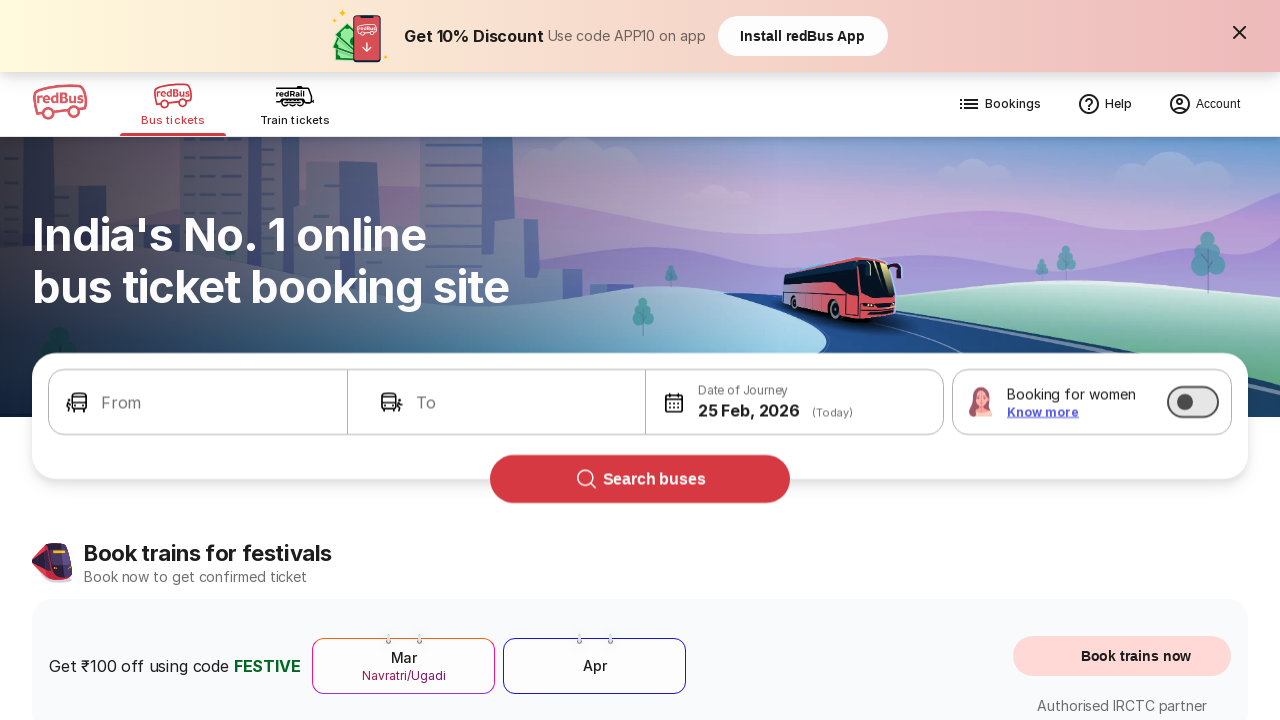

Navigated to RedBus homepage
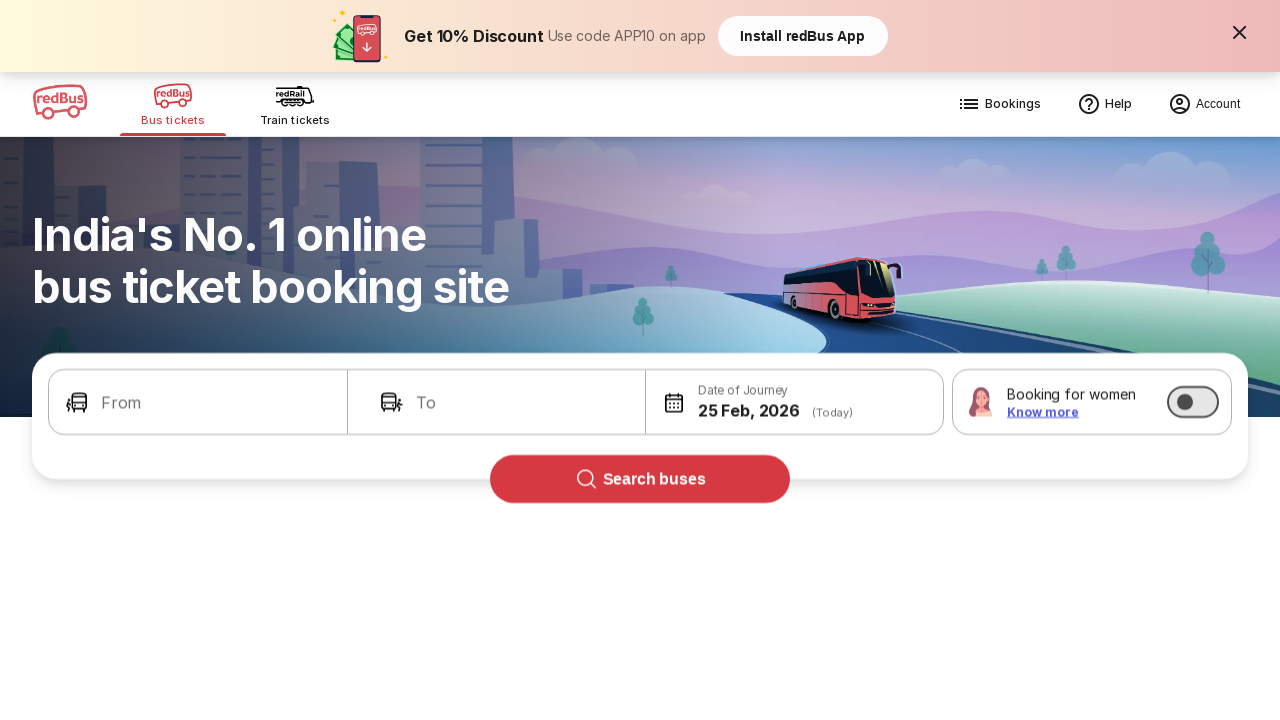

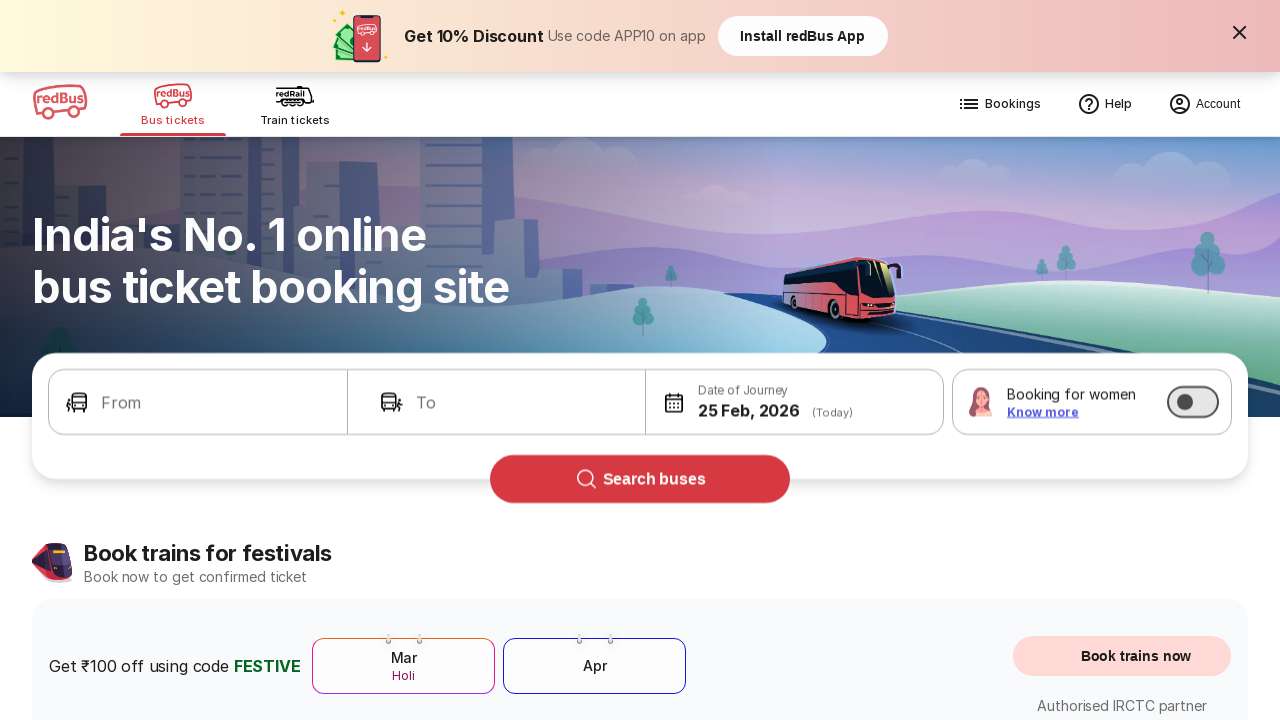